Navigates to a football statistics website, selects "All matches" option, filters by Spain from a dropdown, and interacts with the match data table

Starting URL: https://www.adamchoi.co.uk/overs/detailed

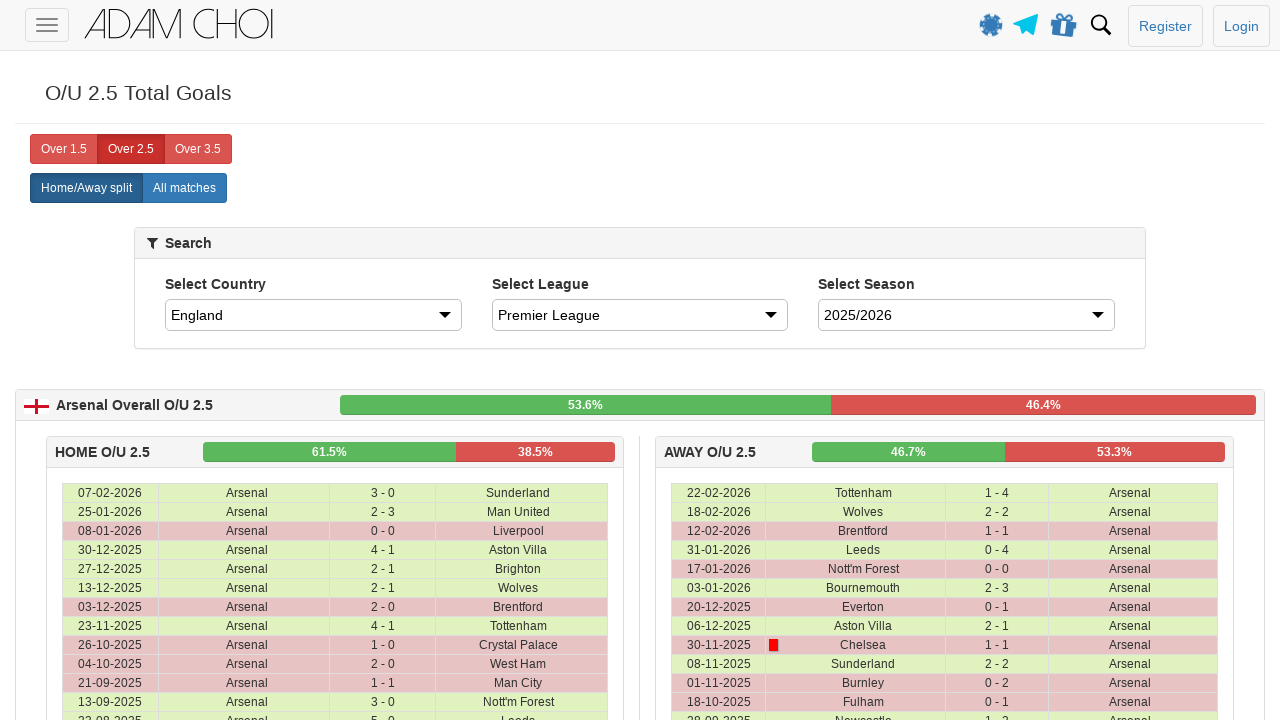

Clicked 'All matches' label to display all available matches at (184, 188) on xpath=//label[@analytics-event='All matches']
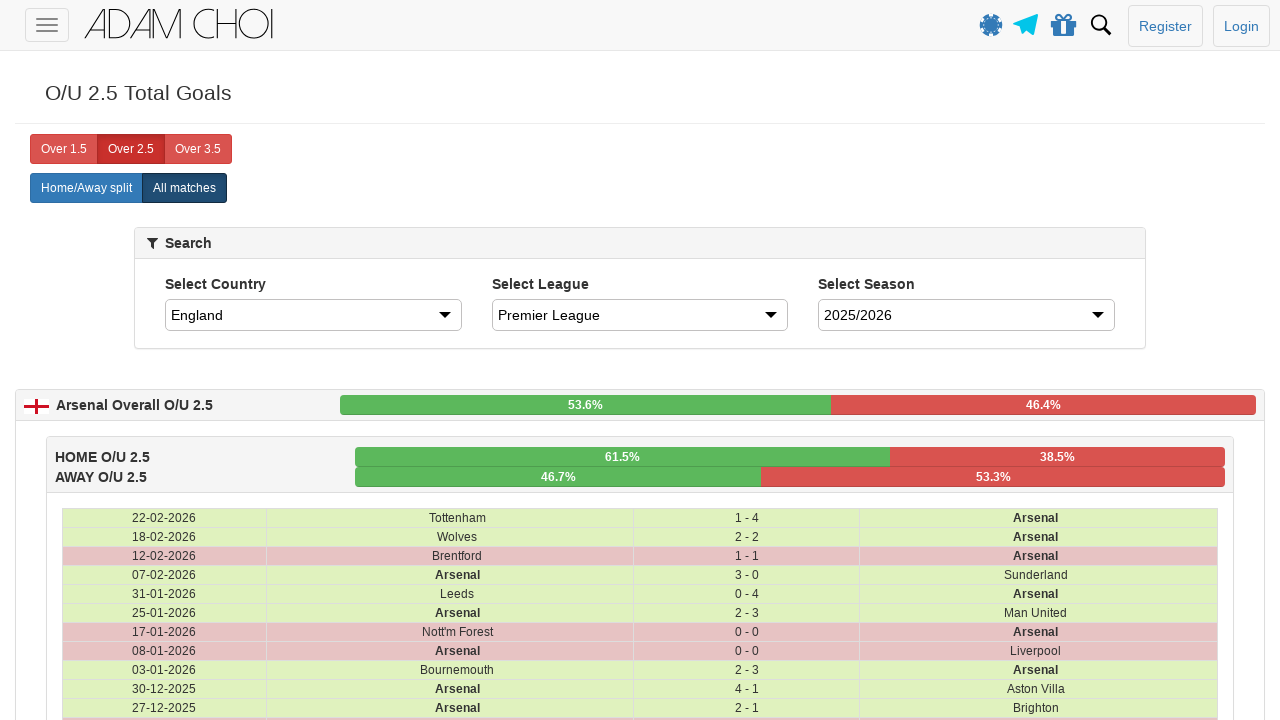

Selected 'Spain' from the country dropdown filter on #country
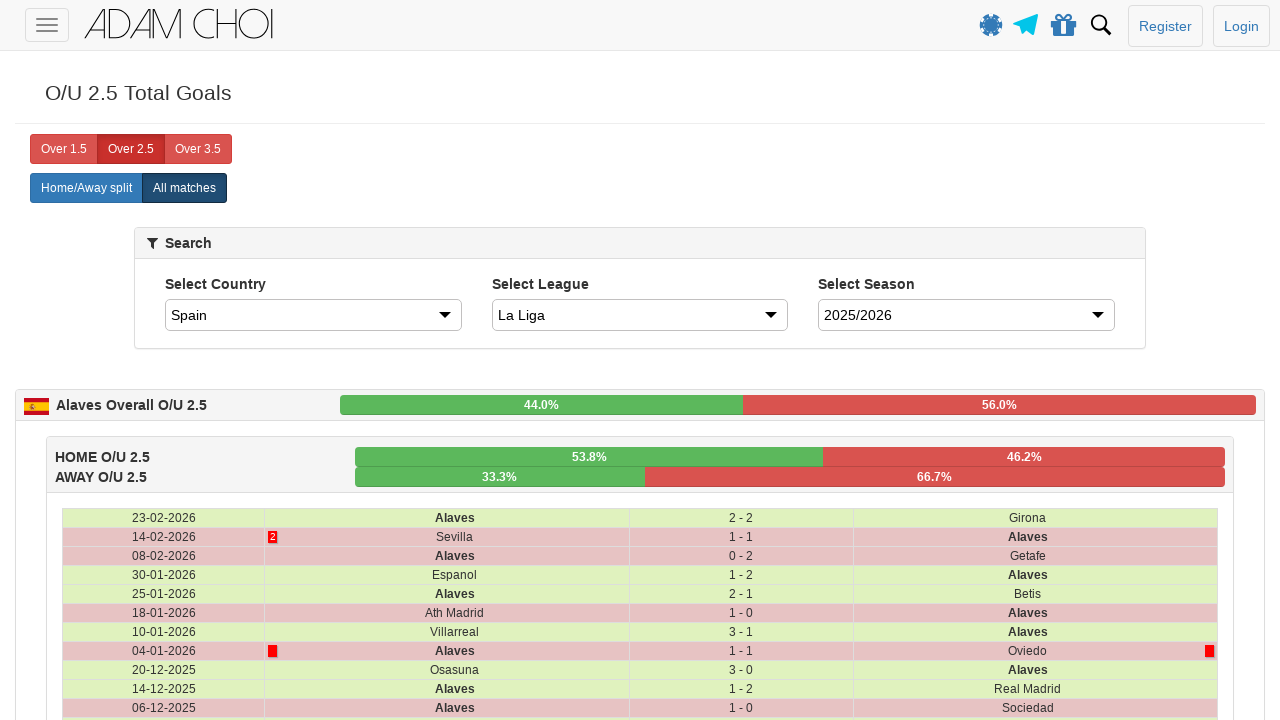

Waited 2 seconds for table to update with filtered results
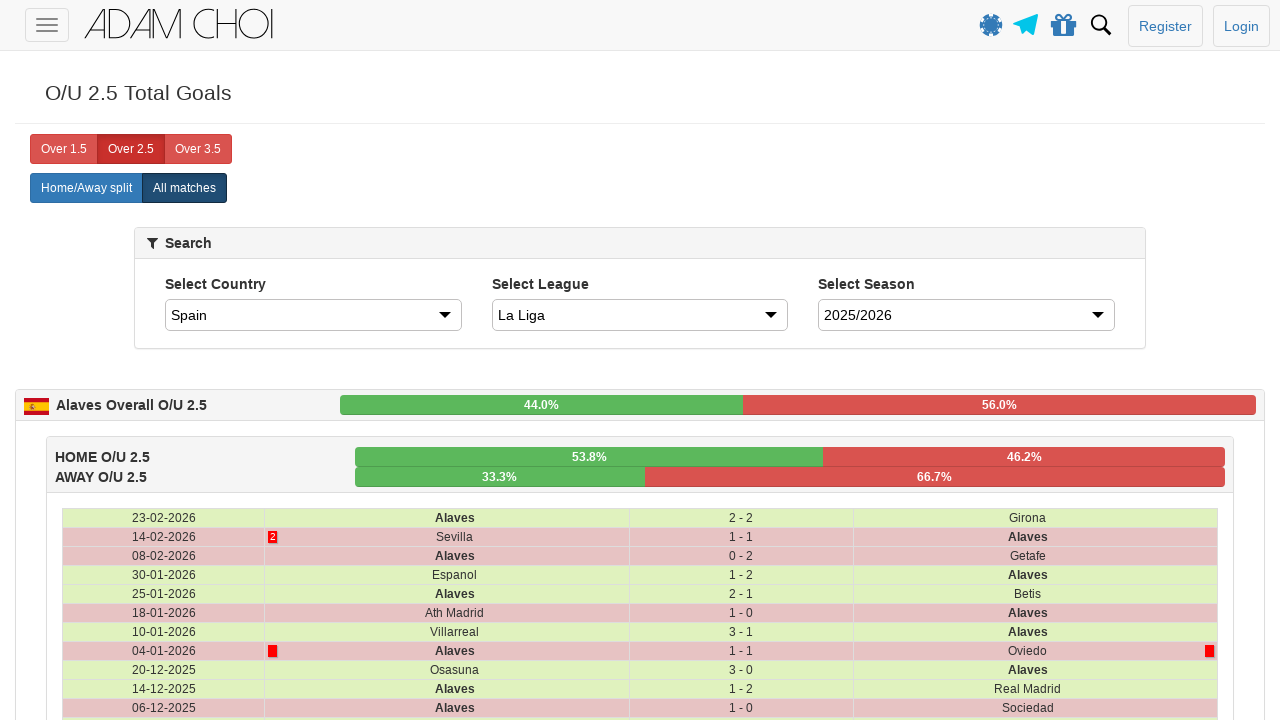

Match data table rows are now loaded
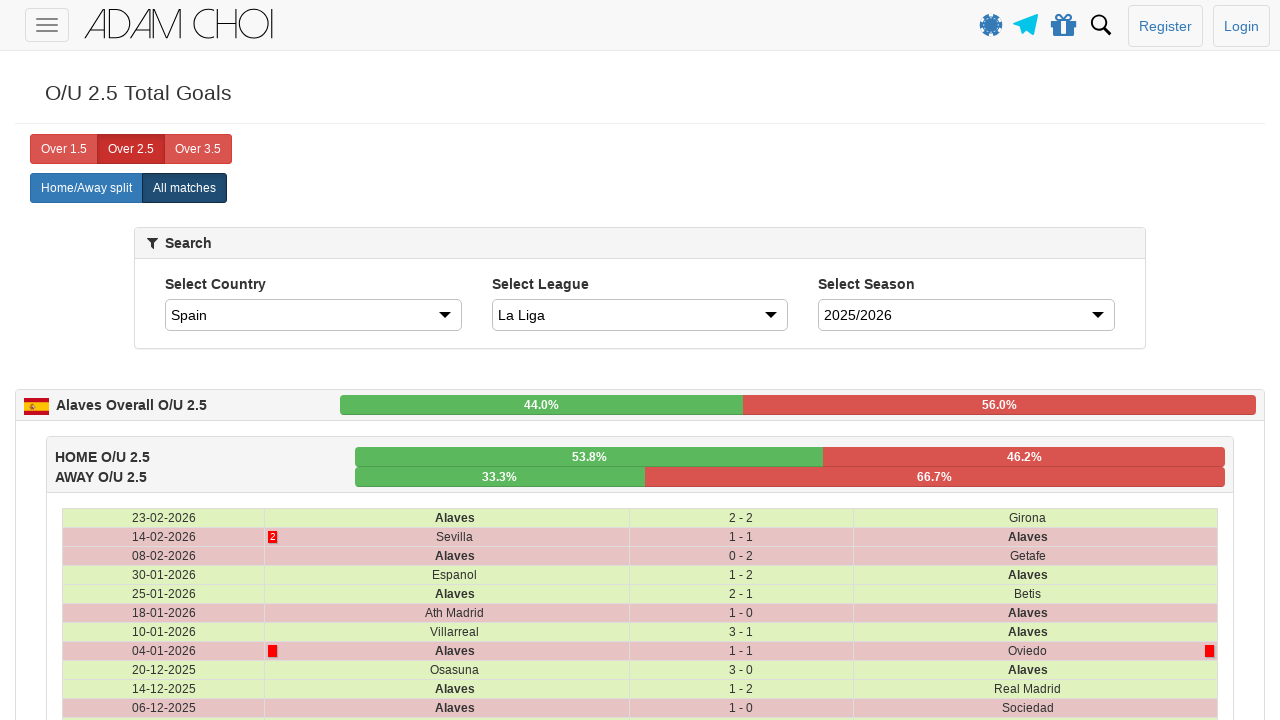

Retrieved 538 table rows from the match data table
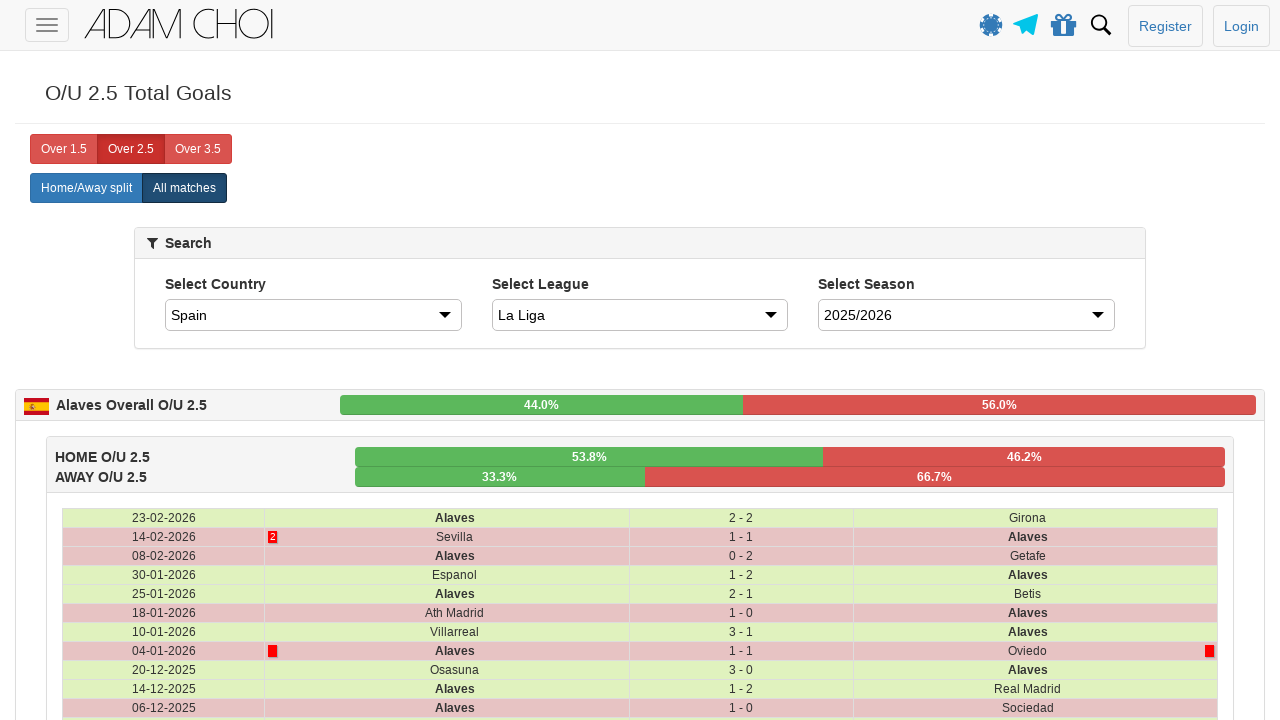

Verified match row data: 23-02-2026		Alaves	2 - 2	Girona	...
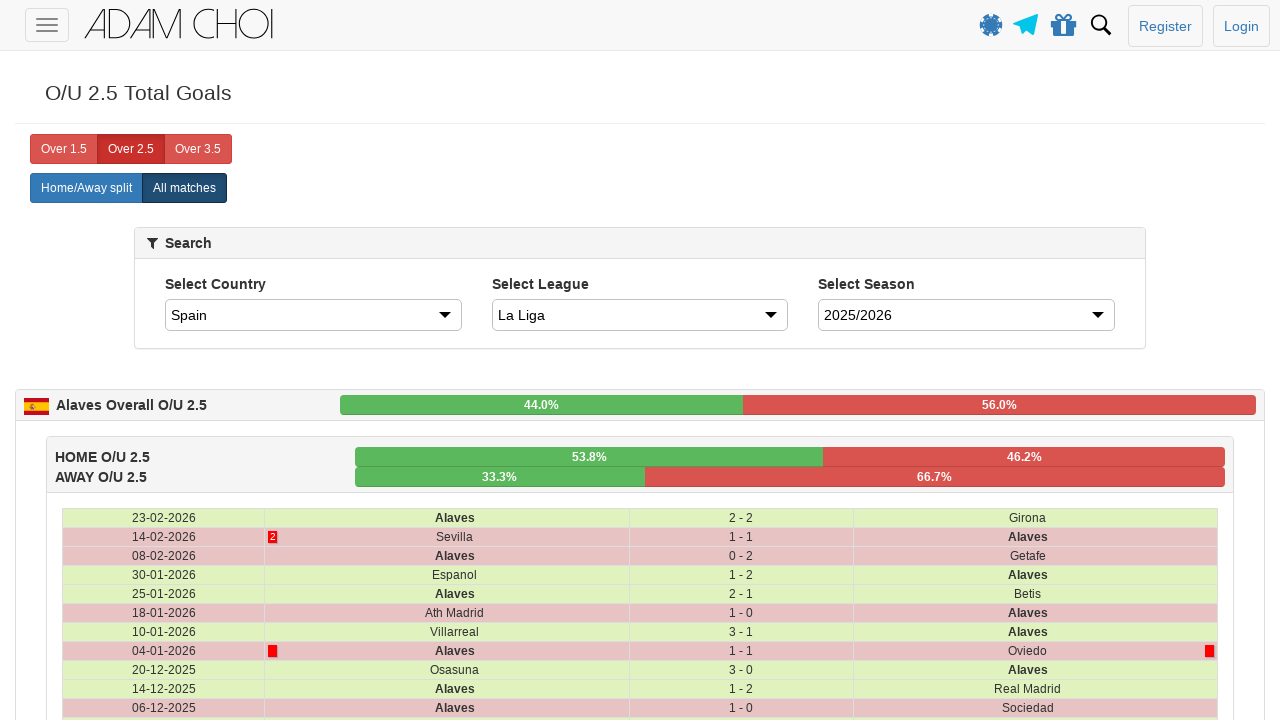

Verified match row data: 14-02-2026	
2
	Sevilla	1 - 1	Alaves	...
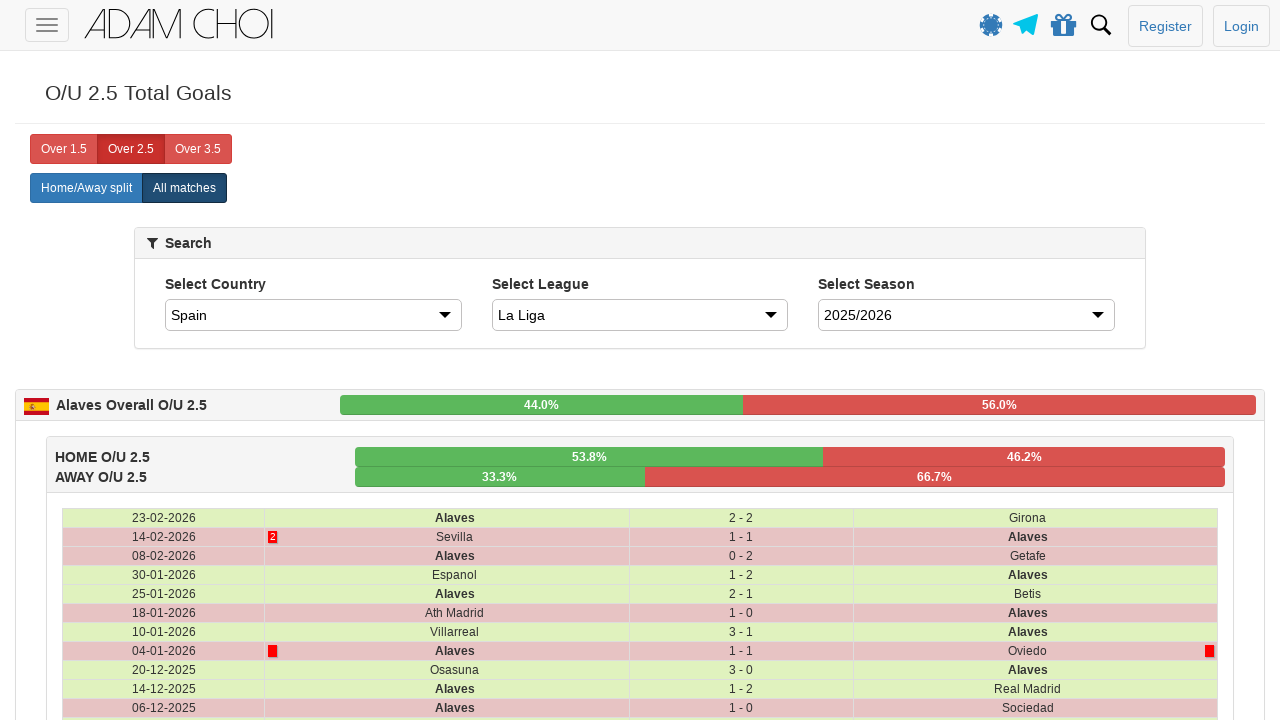

Verified match row data: 08-02-2026		Alaves	0 - 2	Getafe	...
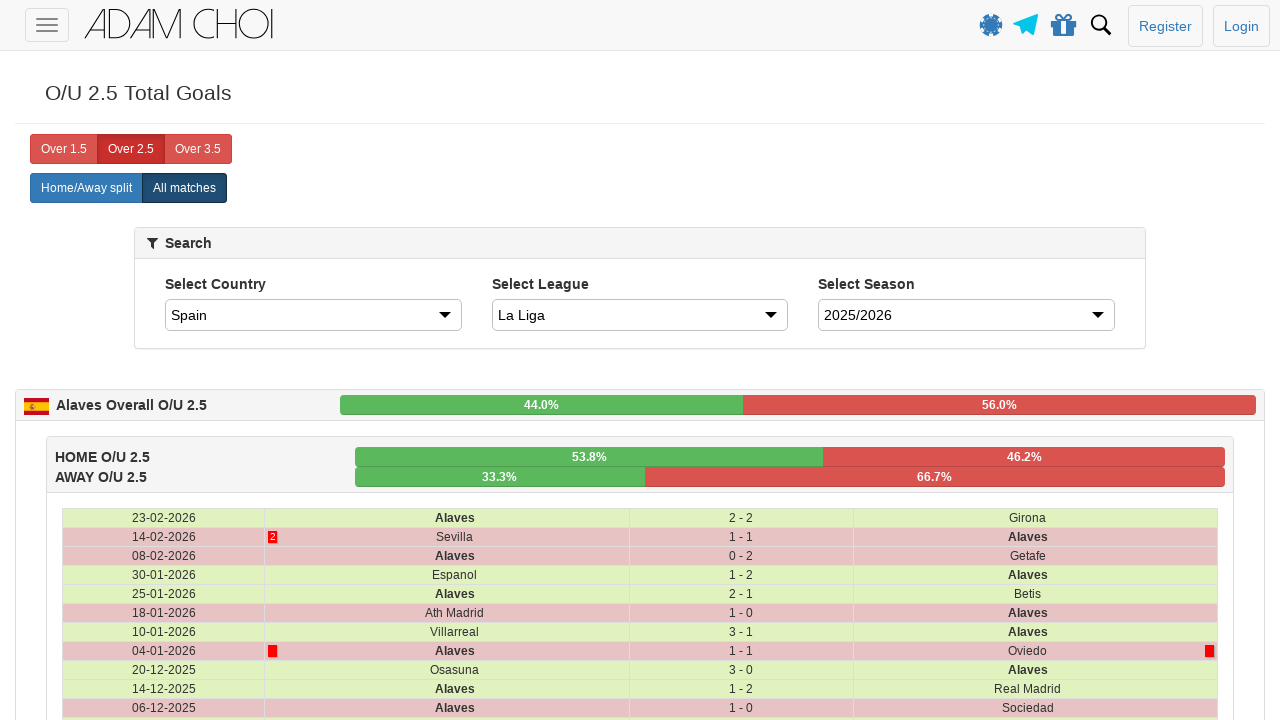

Verified match row data: 30-01-2026		Espanol	1 - 2	Alaves	...
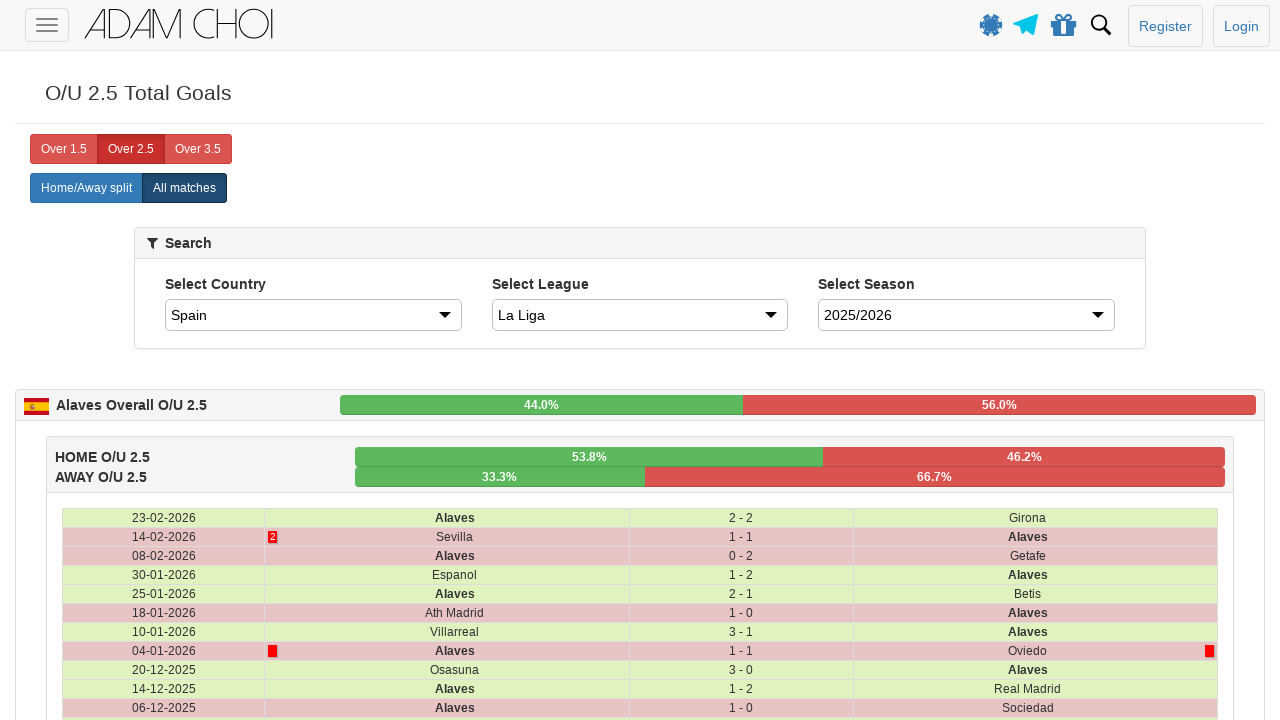

Verified match row data: 25-01-2026		Alaves	2 - 1	Betis	...
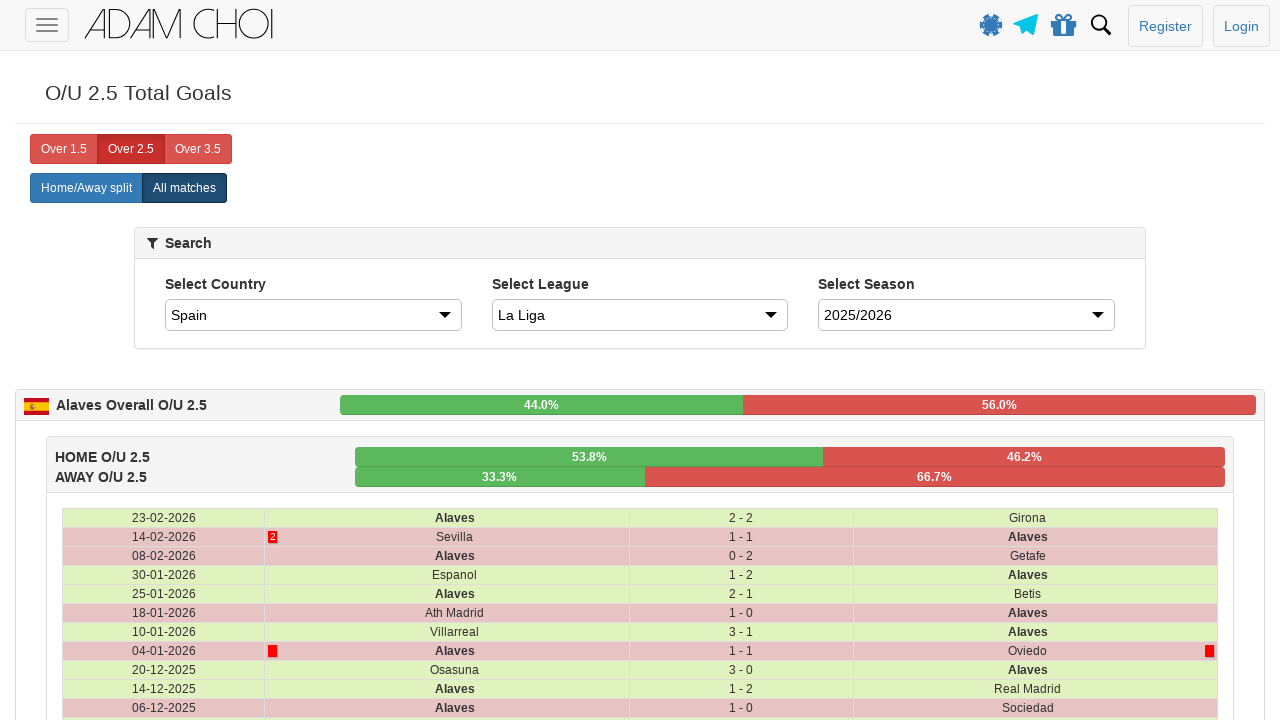

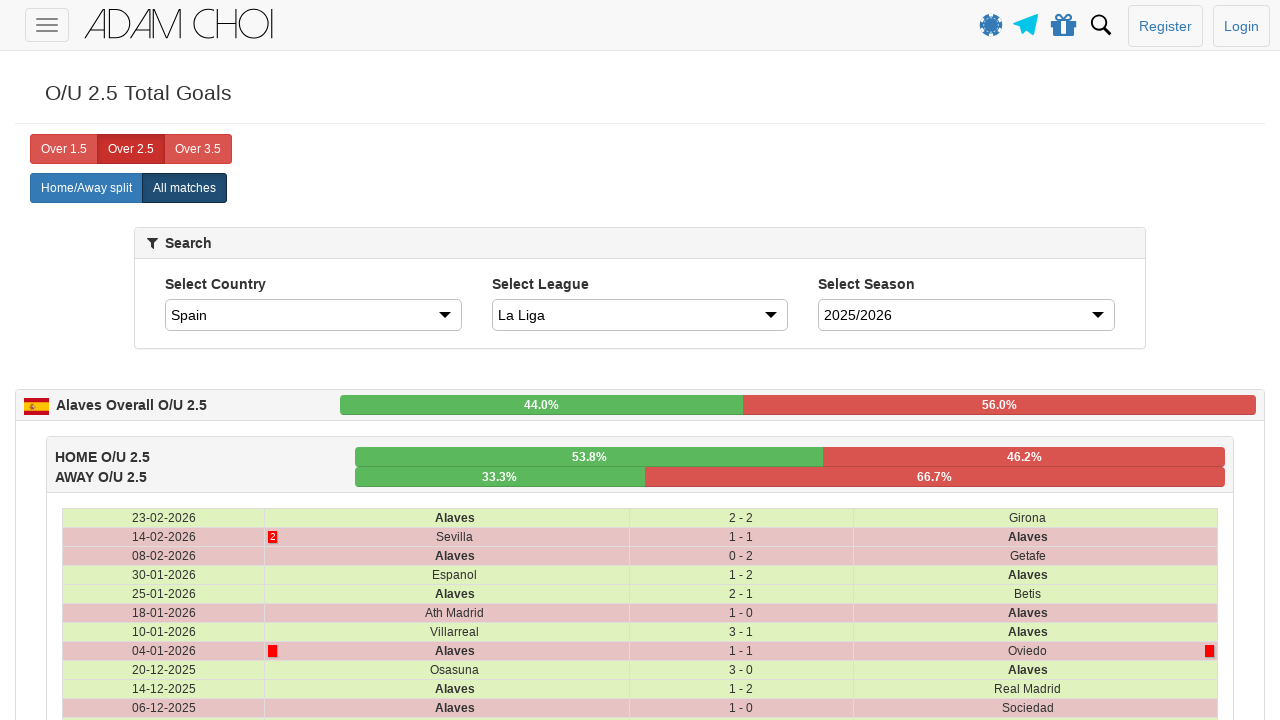